Navigates to the Demoblaze demo e-commerce website homepage and verifies the page loads

Starting URL: https://www.demoblaze.com/index.html

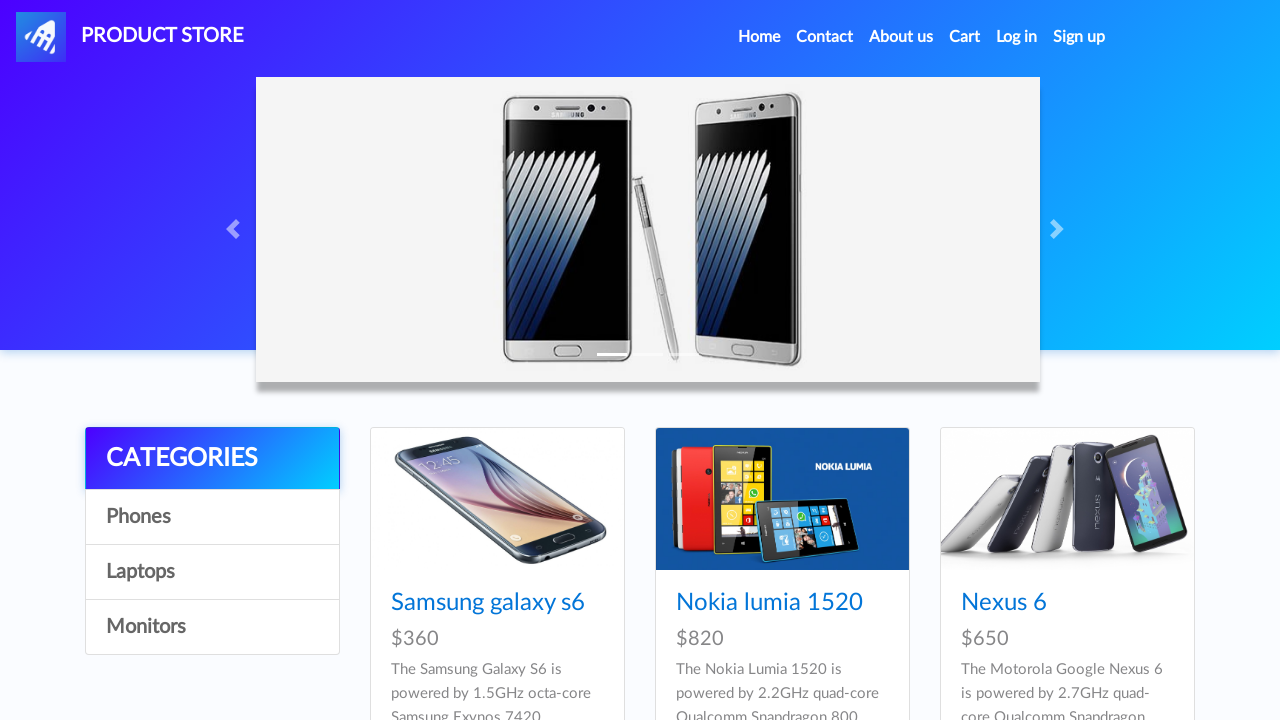

Waited for navbar element to load on Demoblaze homepage
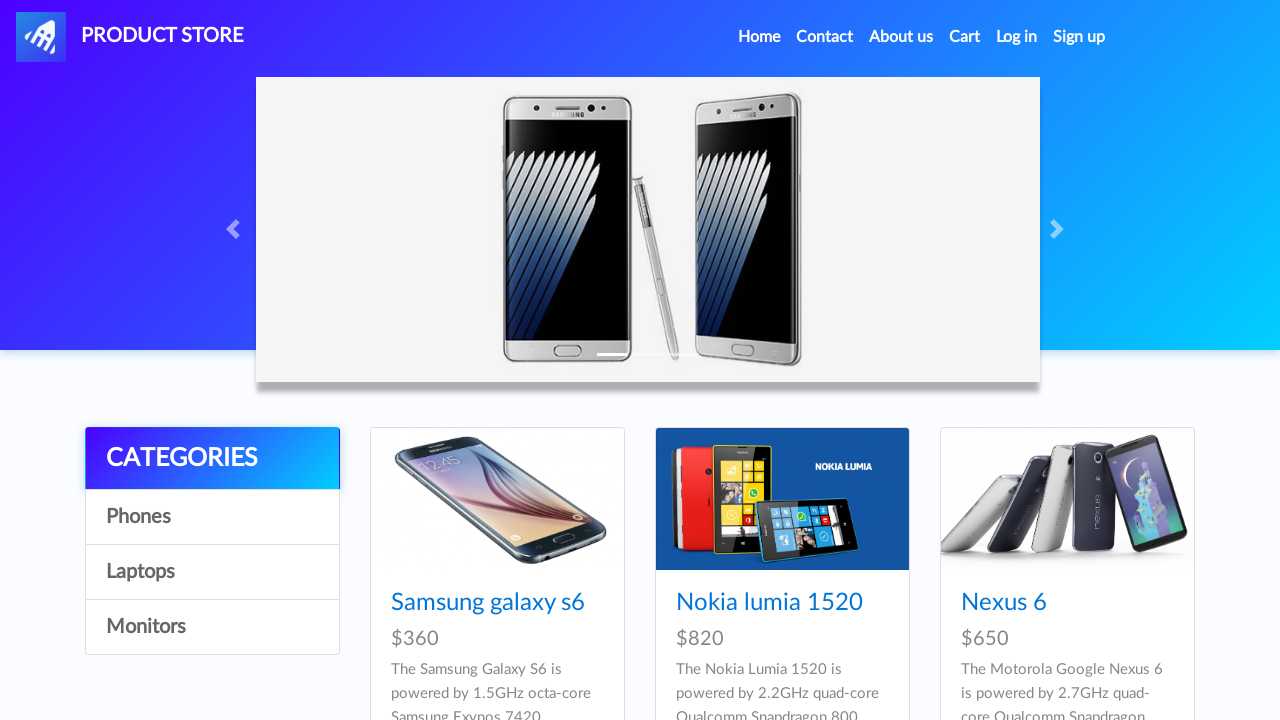

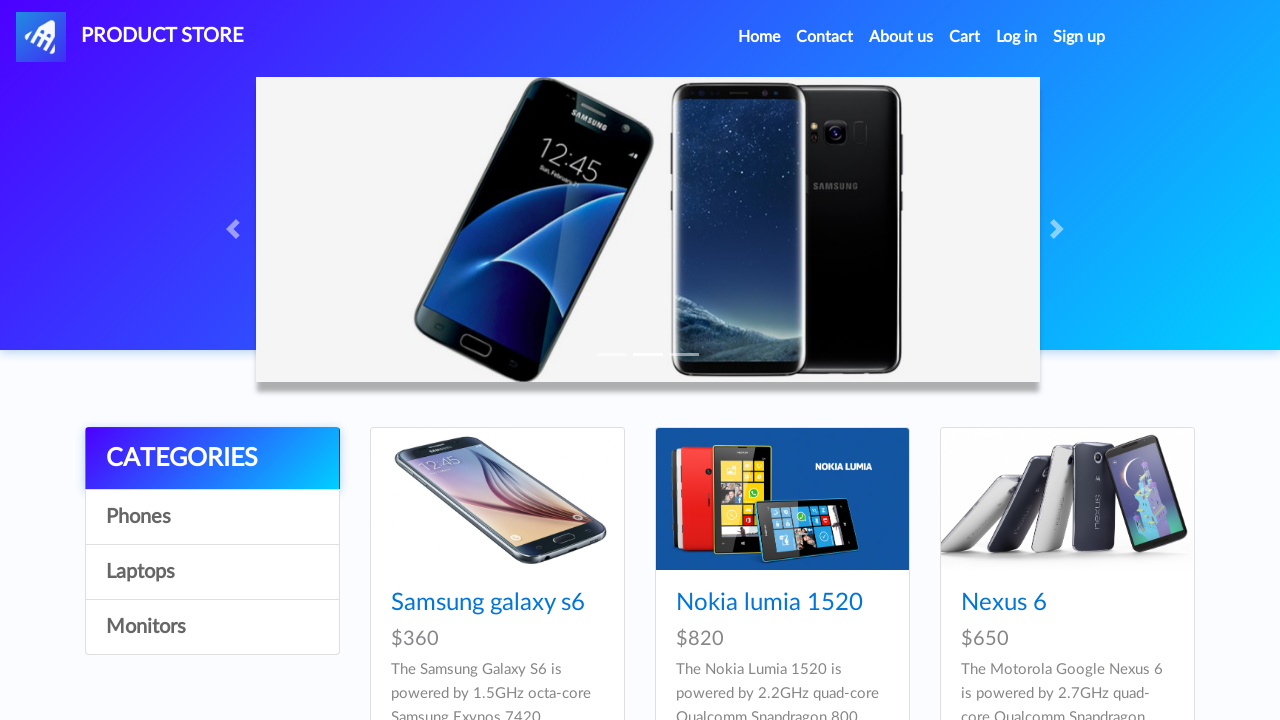